Tests a page with implicit wait functionality by clicking a verify button and checking for a success message

Starting URL: http://suninjuly.github.io/wait1.html

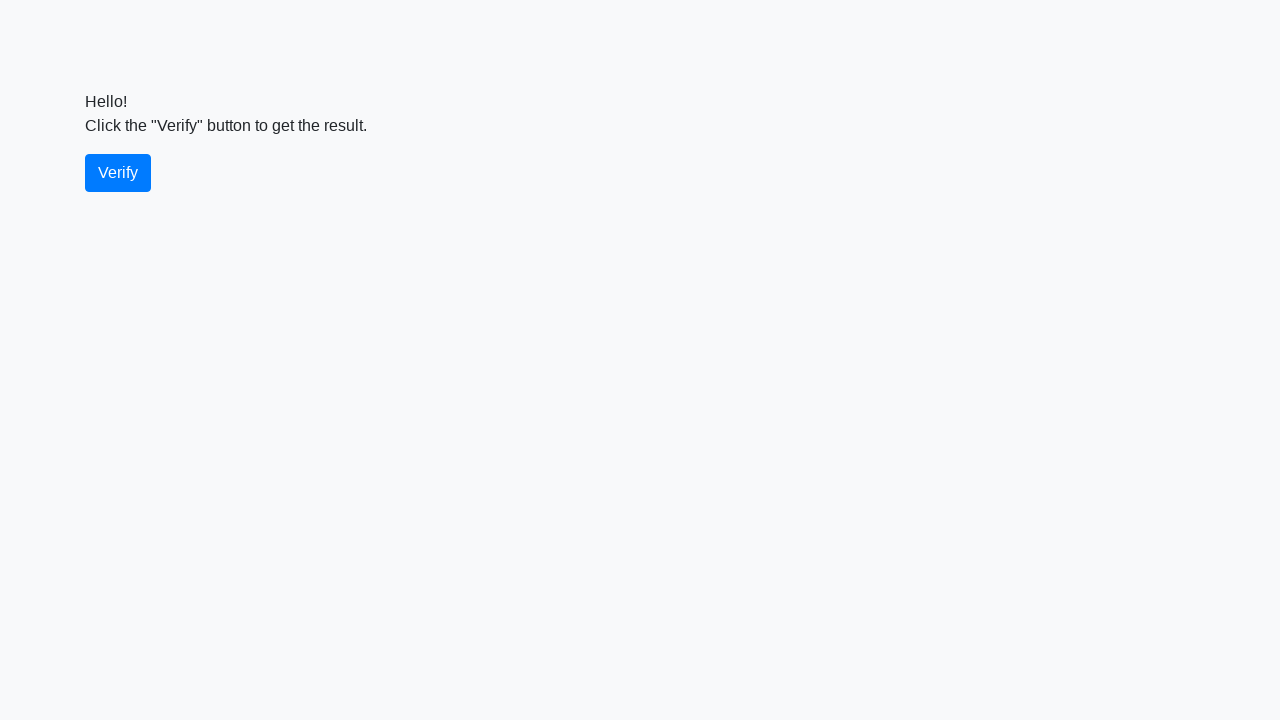

Clicked the verify button at (118, 173) on #verify
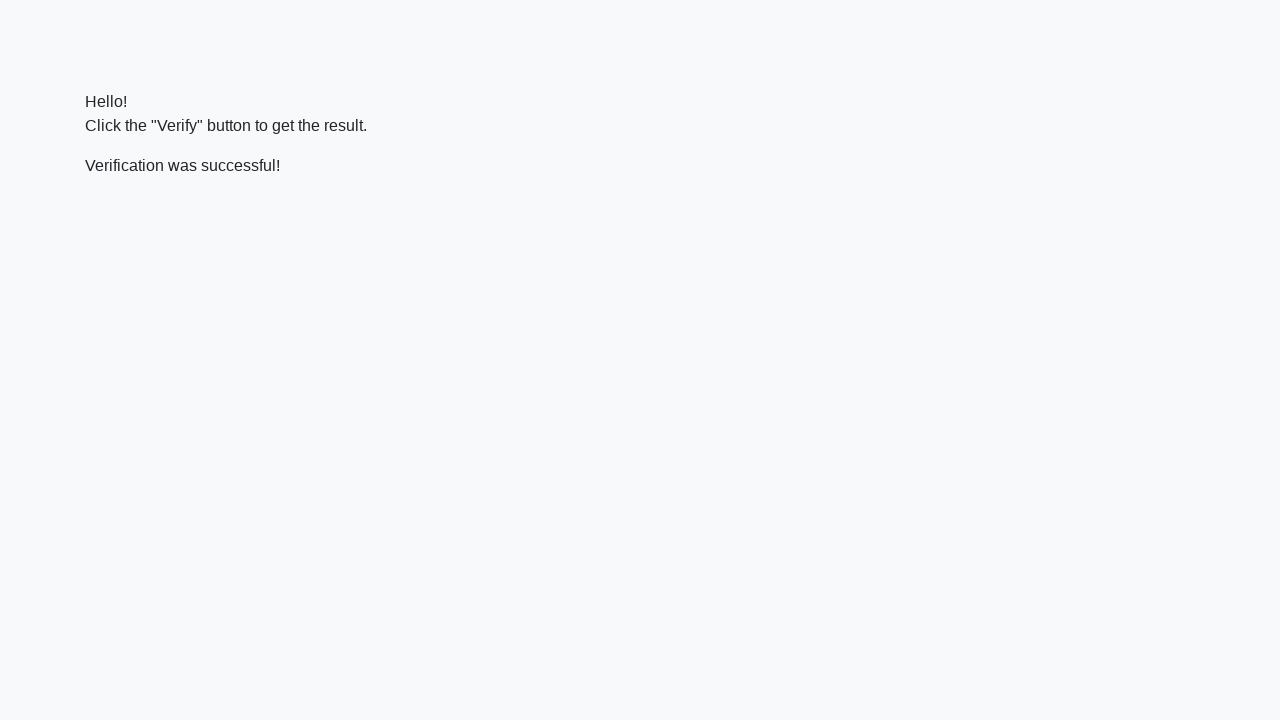

Located the verify message element
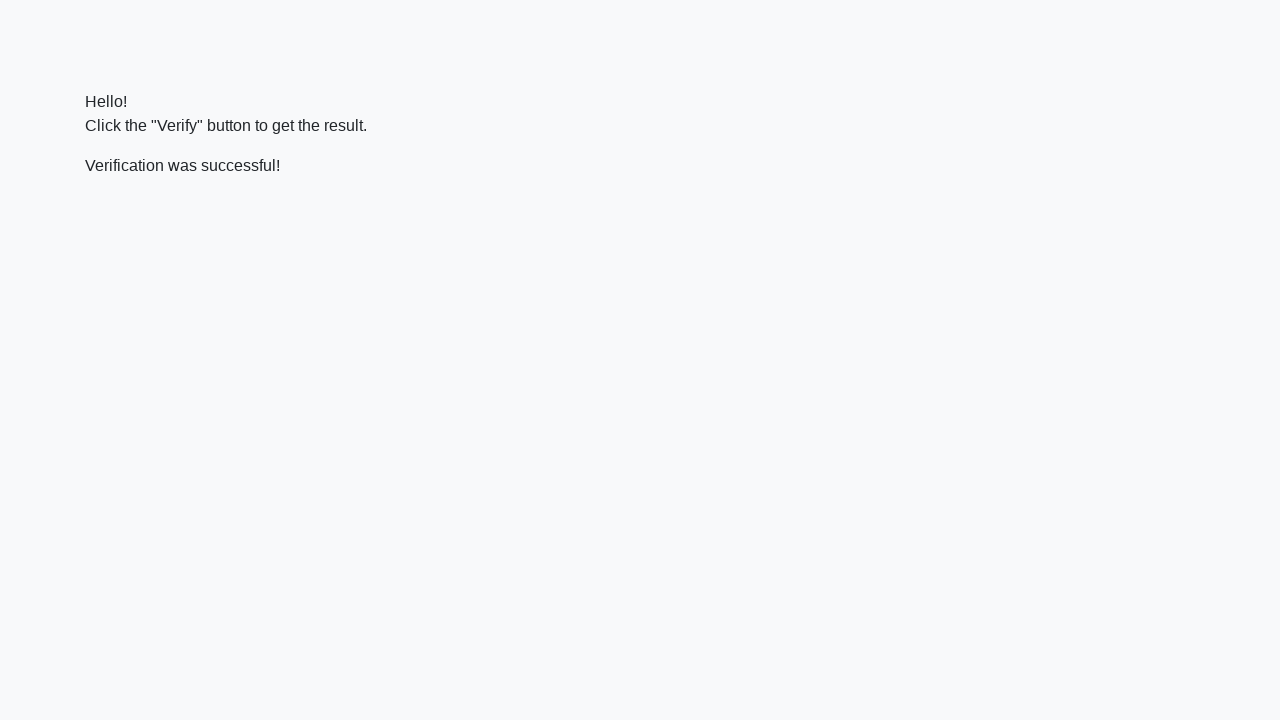

Waited for the verify message to appear
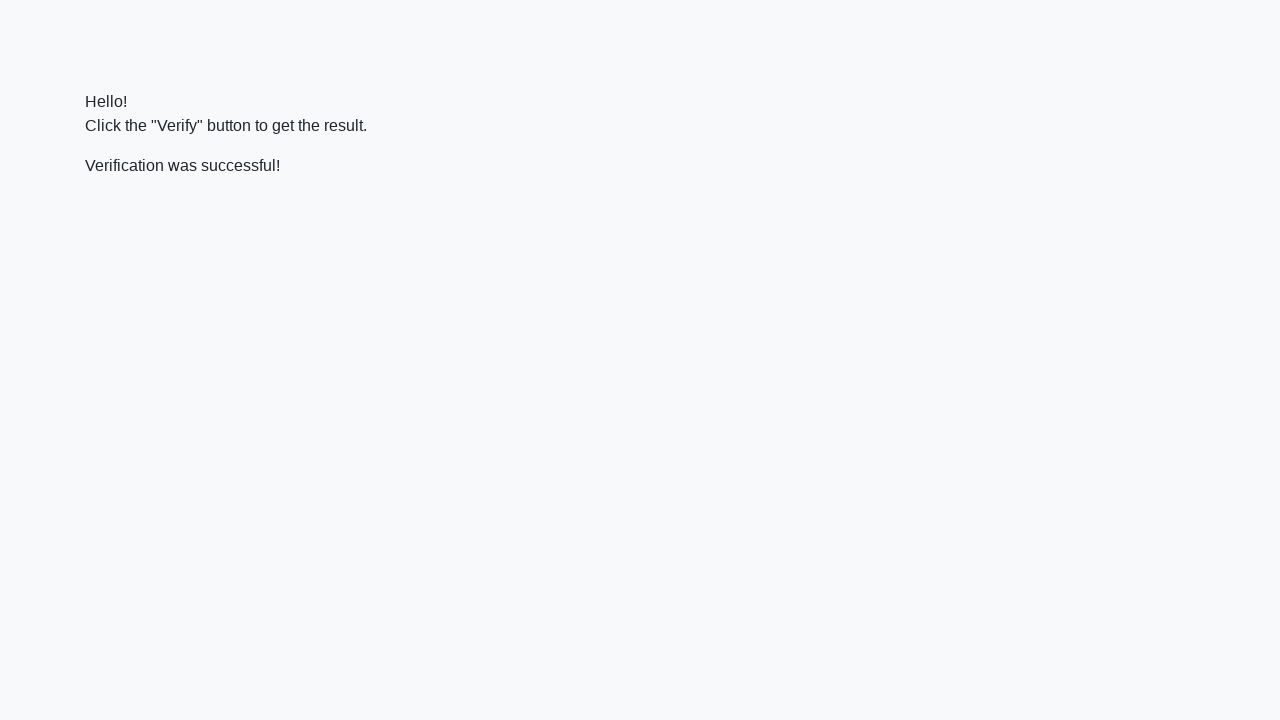

Verified that the success message contains 'successful'
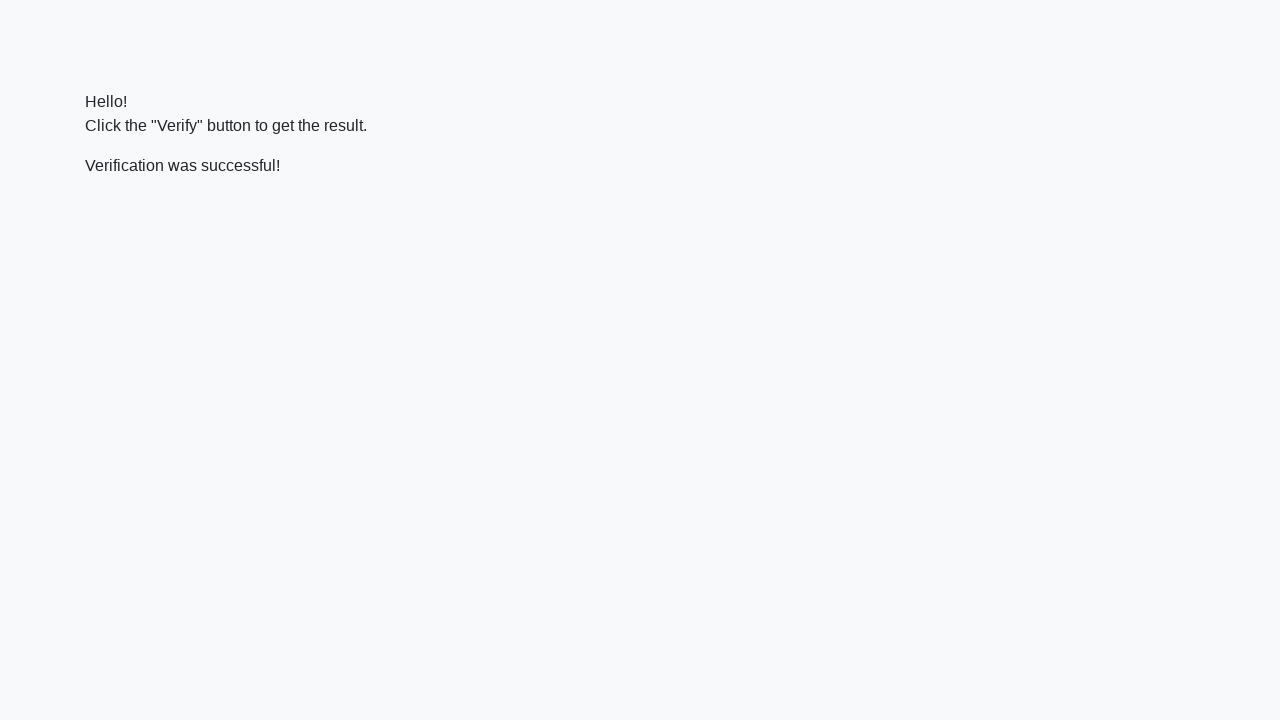

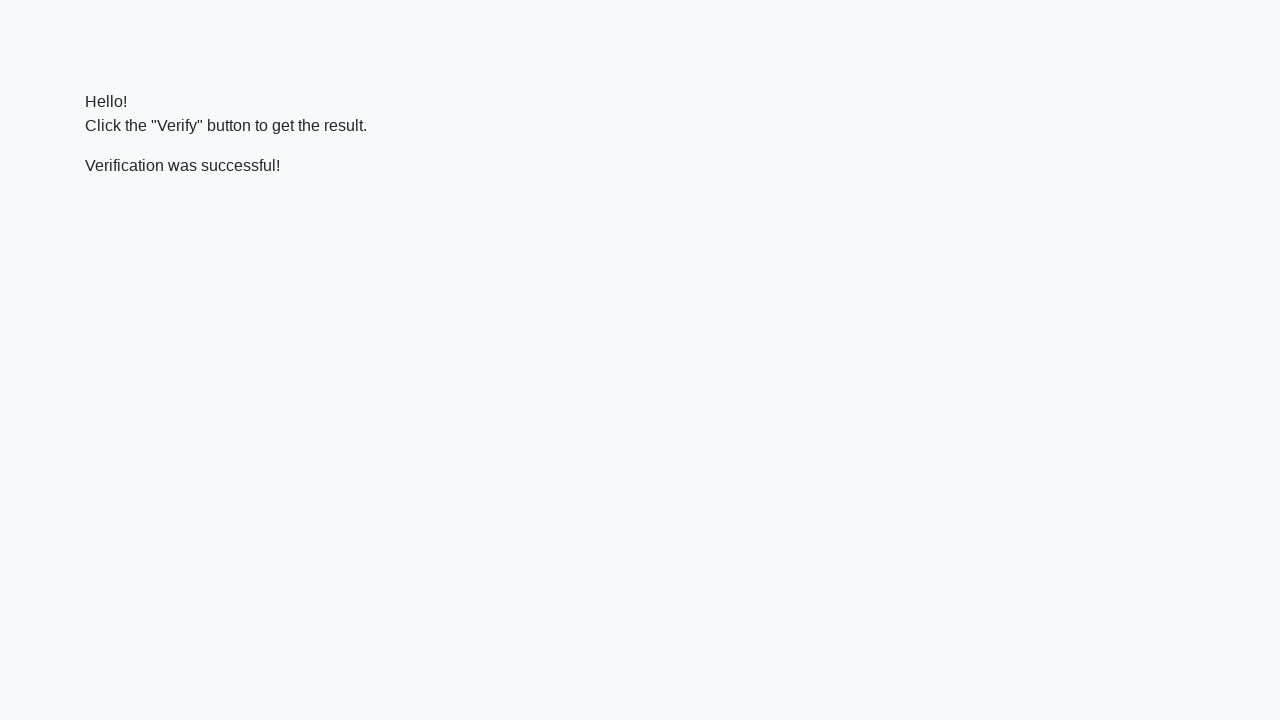